Tests registration form validation when password is too short (less than 6 characters)

Starting URL: https://alada.vn/tai-khoan/dang-ky.html

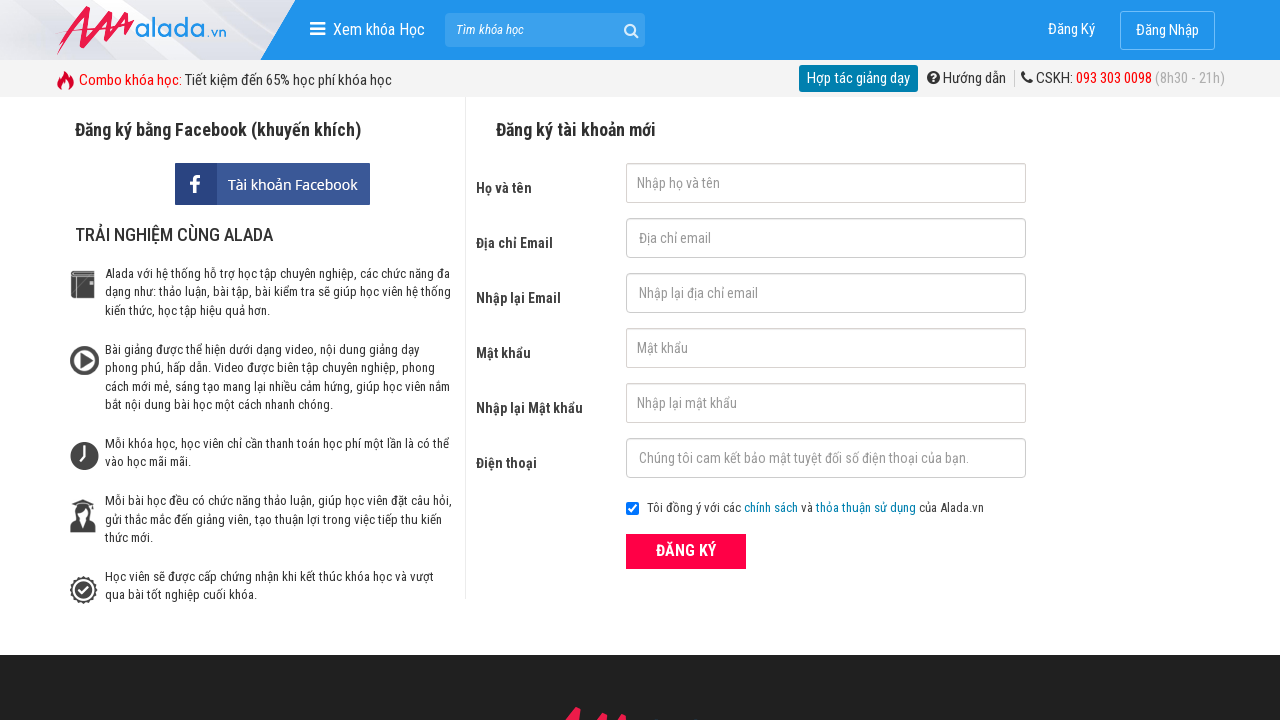

Filled first name field with 'Hang Le' on #txtFirstname
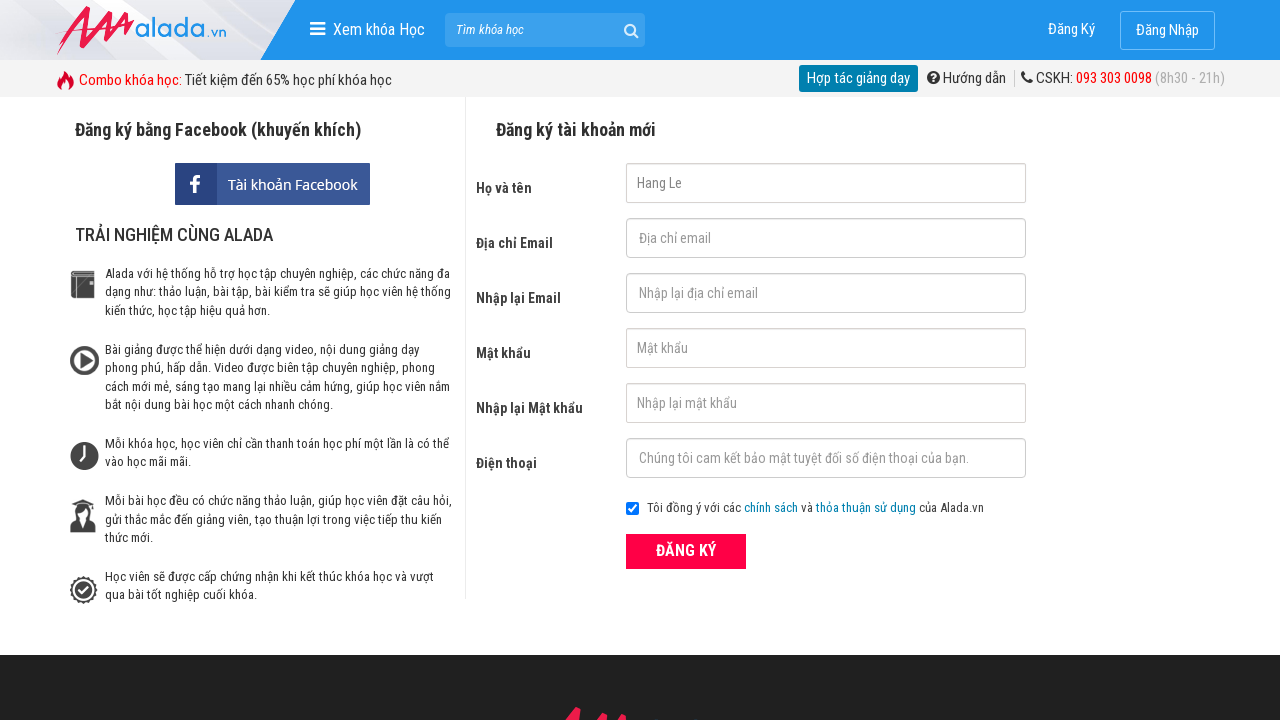

Filled email field with 'hangle@gmail.com' on #txtEmail
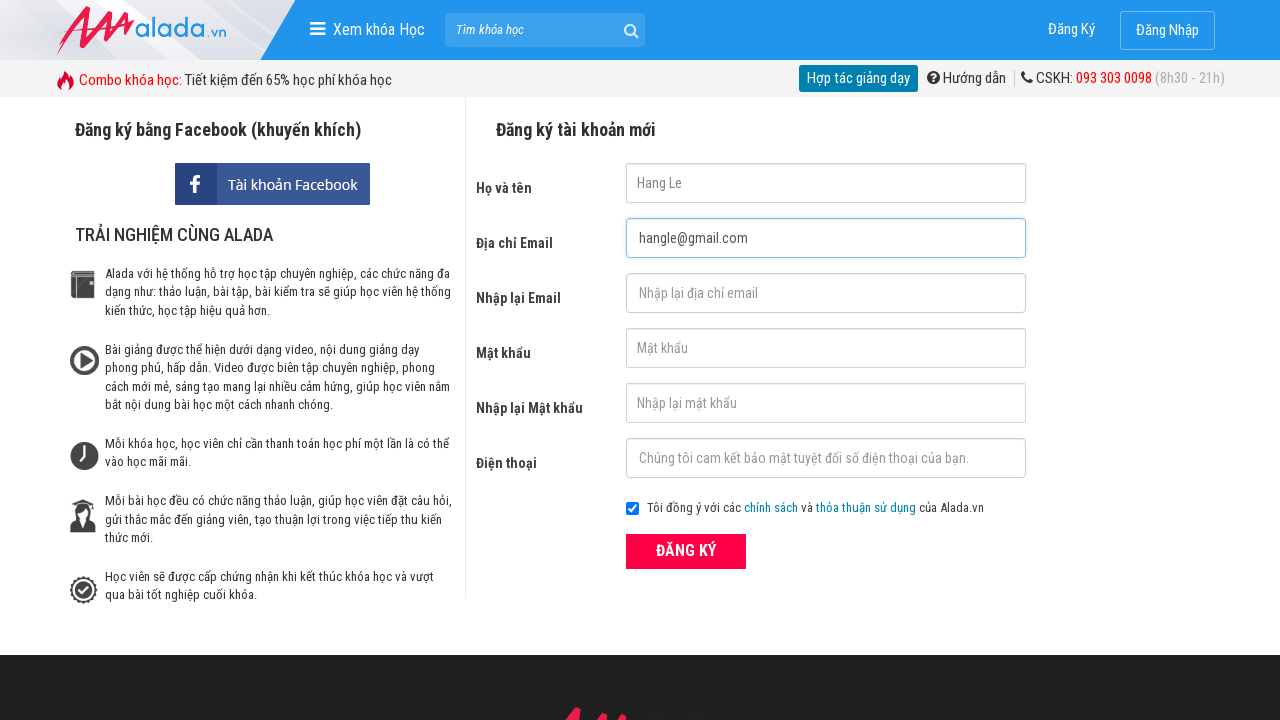

Filled confirm email field with 'hangle@gmail.com' on #txtCEmail
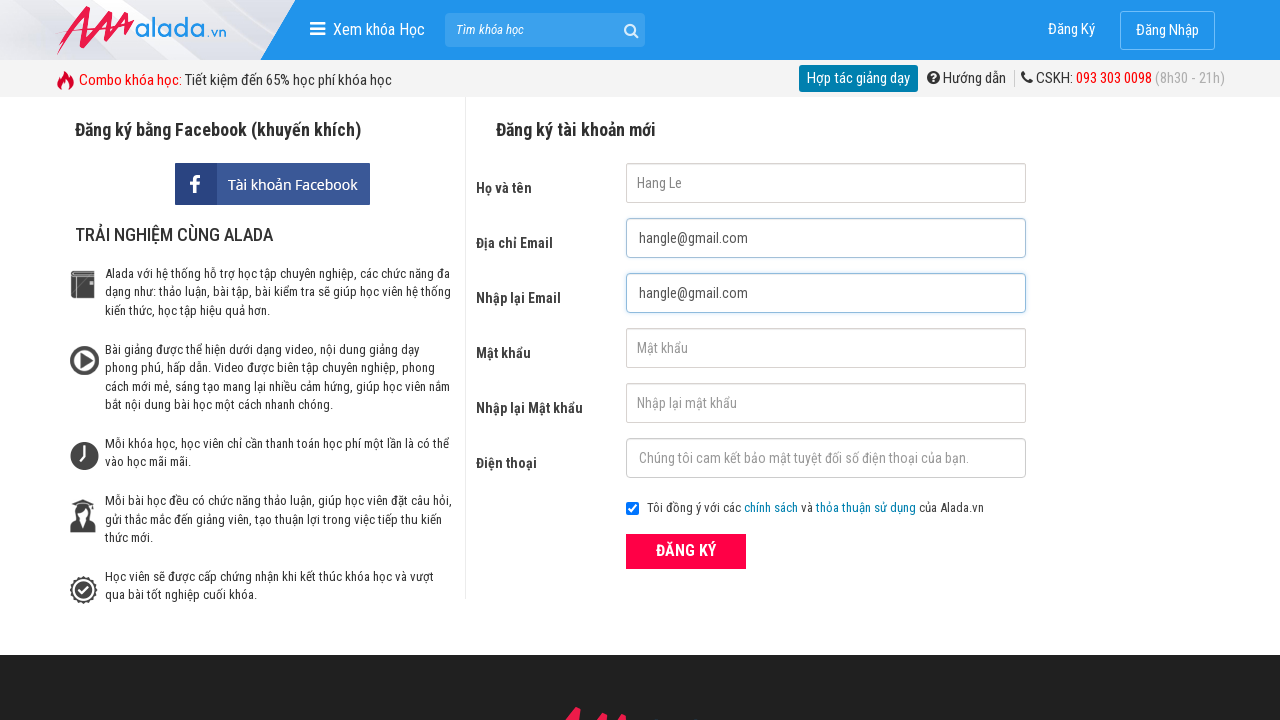

Filled password field with short password '123' (less than 6 characters) on #txtPassword
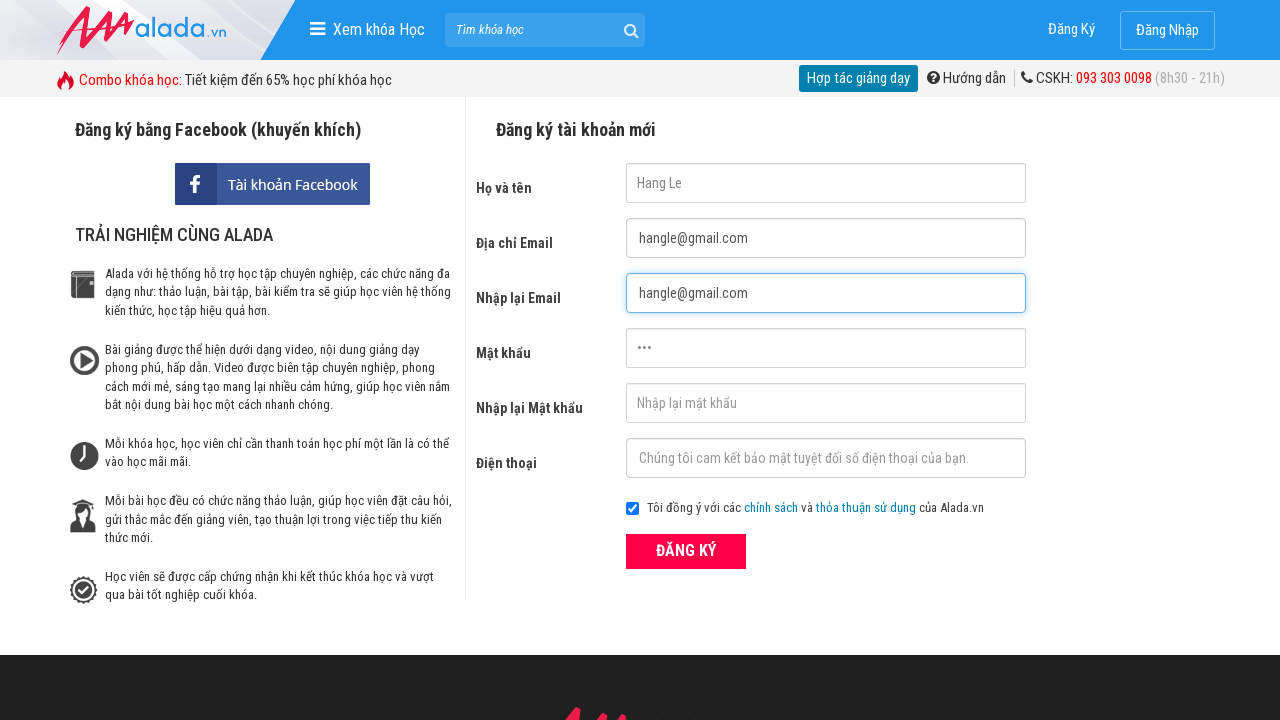

Filled confirm password field with short password '123' (less than 6 characters) on #txtCPassword
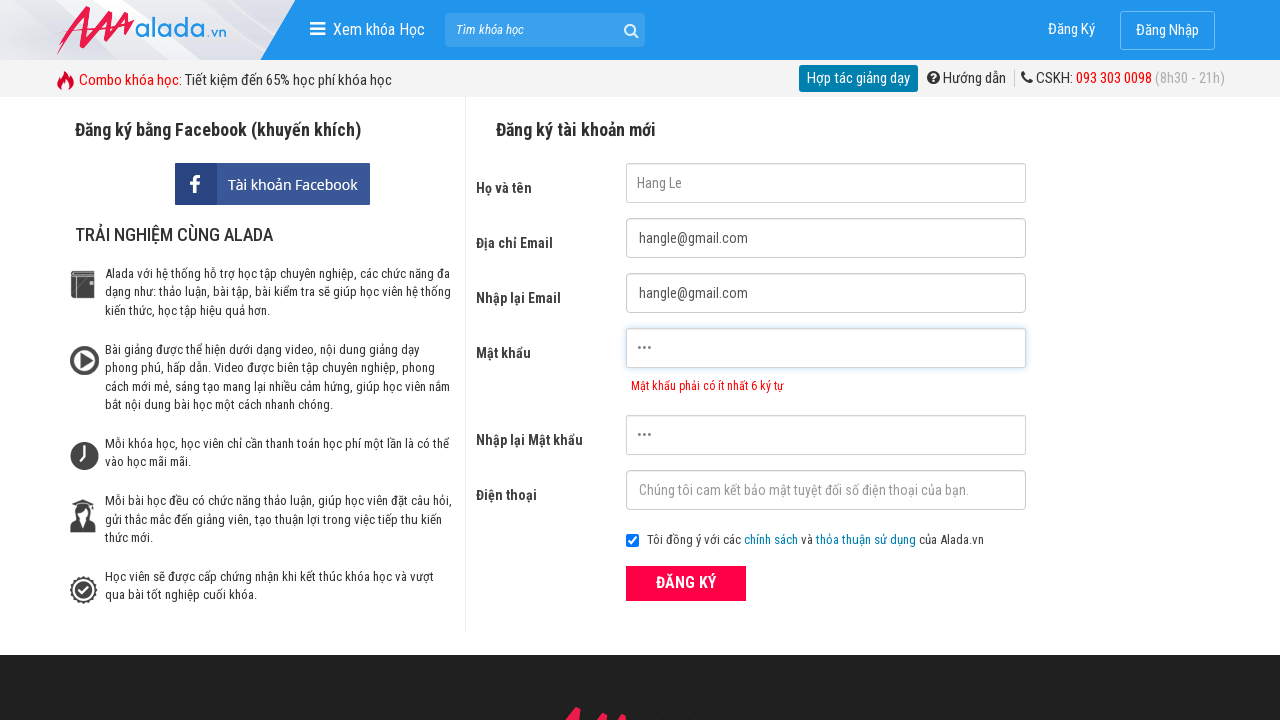

Filled phone number field with '09787657565' on #txtPhone
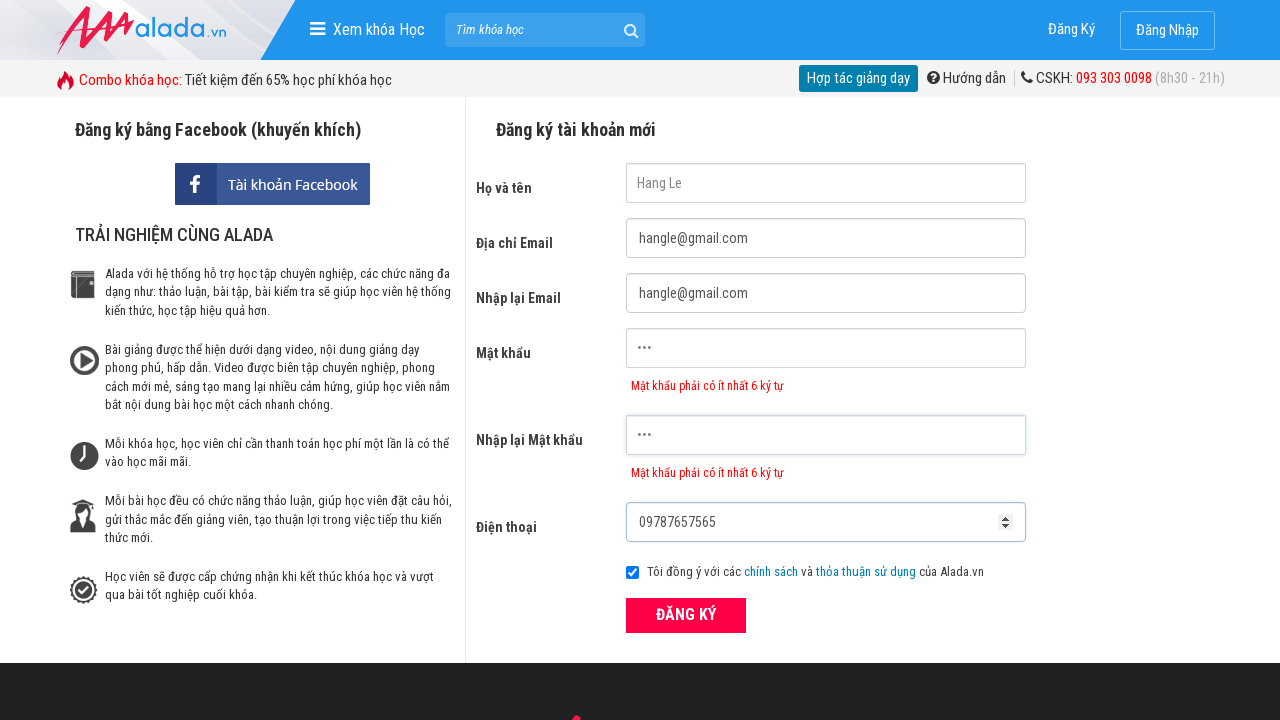

Clicked register button to submit form with invalid password at (686, 615) on button.btn_pink_sm.fs16
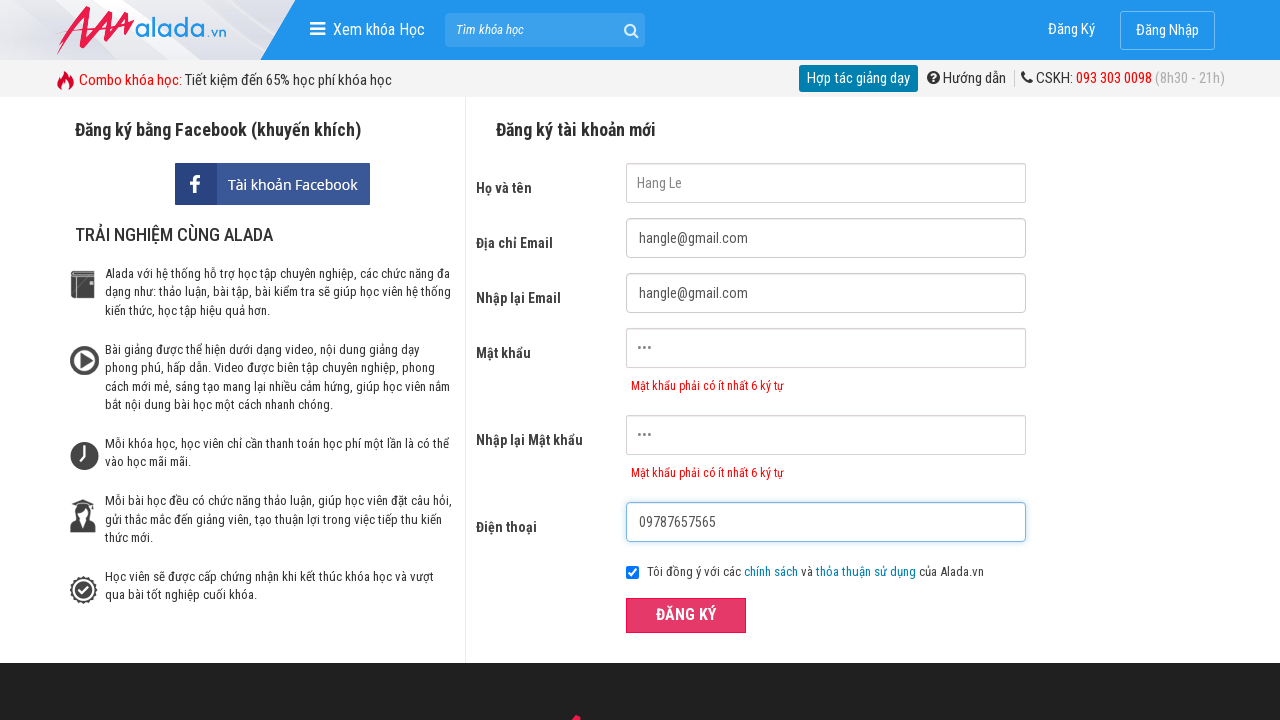

Password error message appeared validating short password rejection
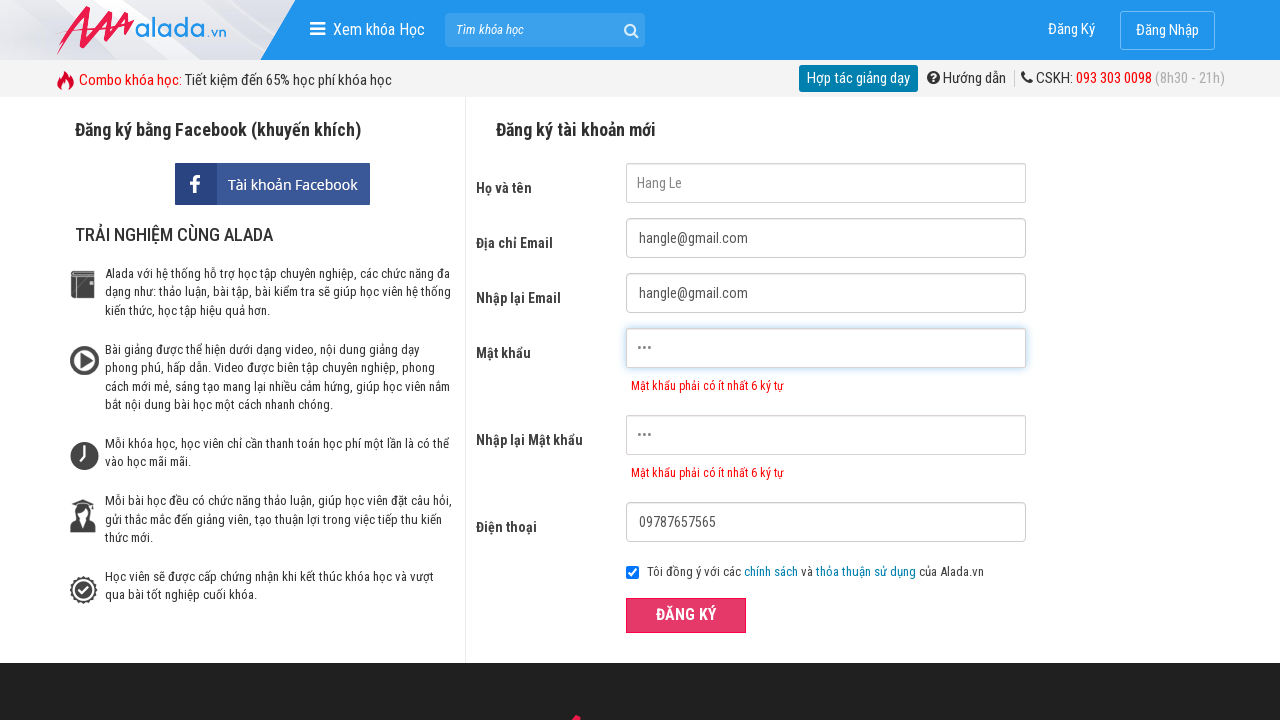

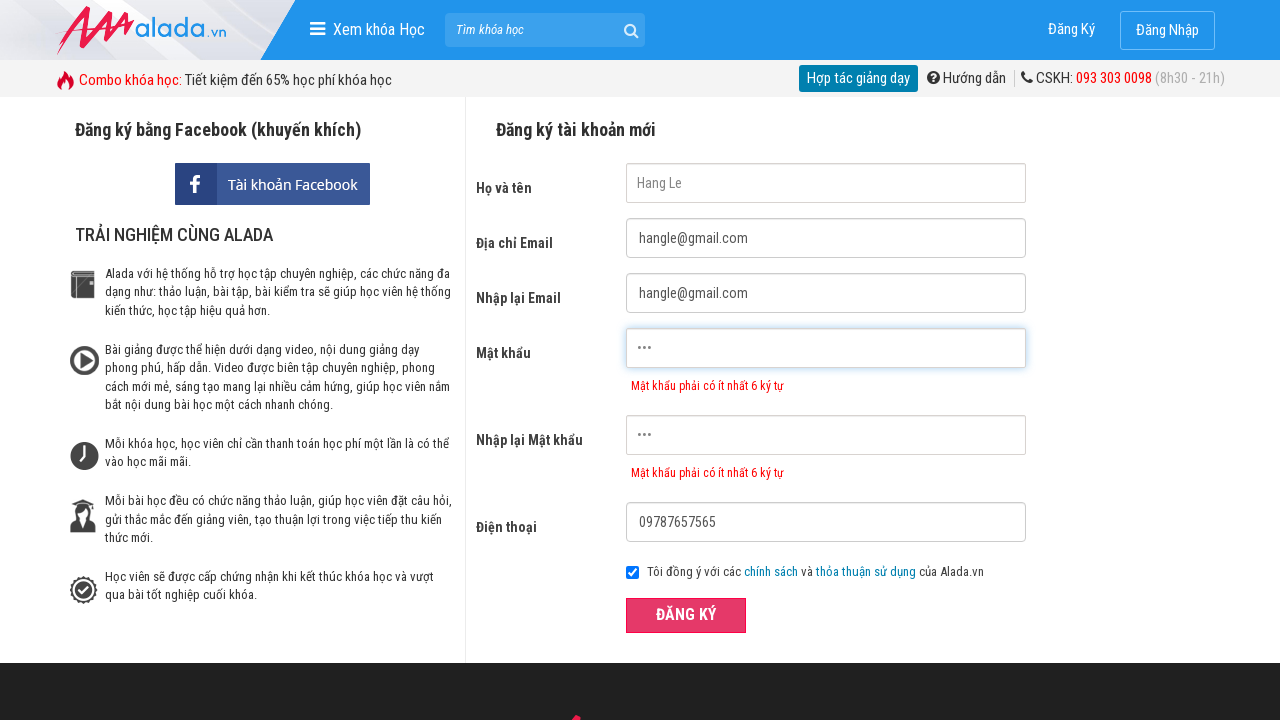